Tests coffee shop website by selecting an espresso item, adding it to cart, and verifying the price

Starting URL: https://seleniumbase.io/coffee/

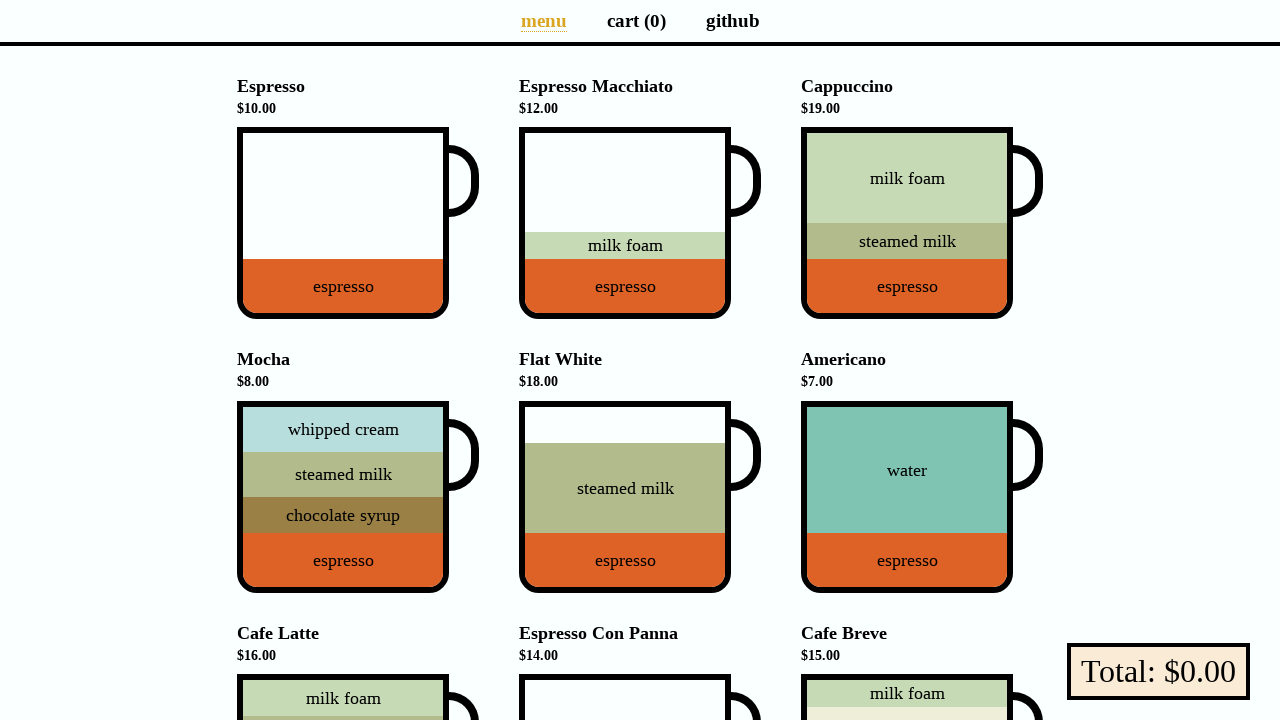

Navigated to coffee shop website
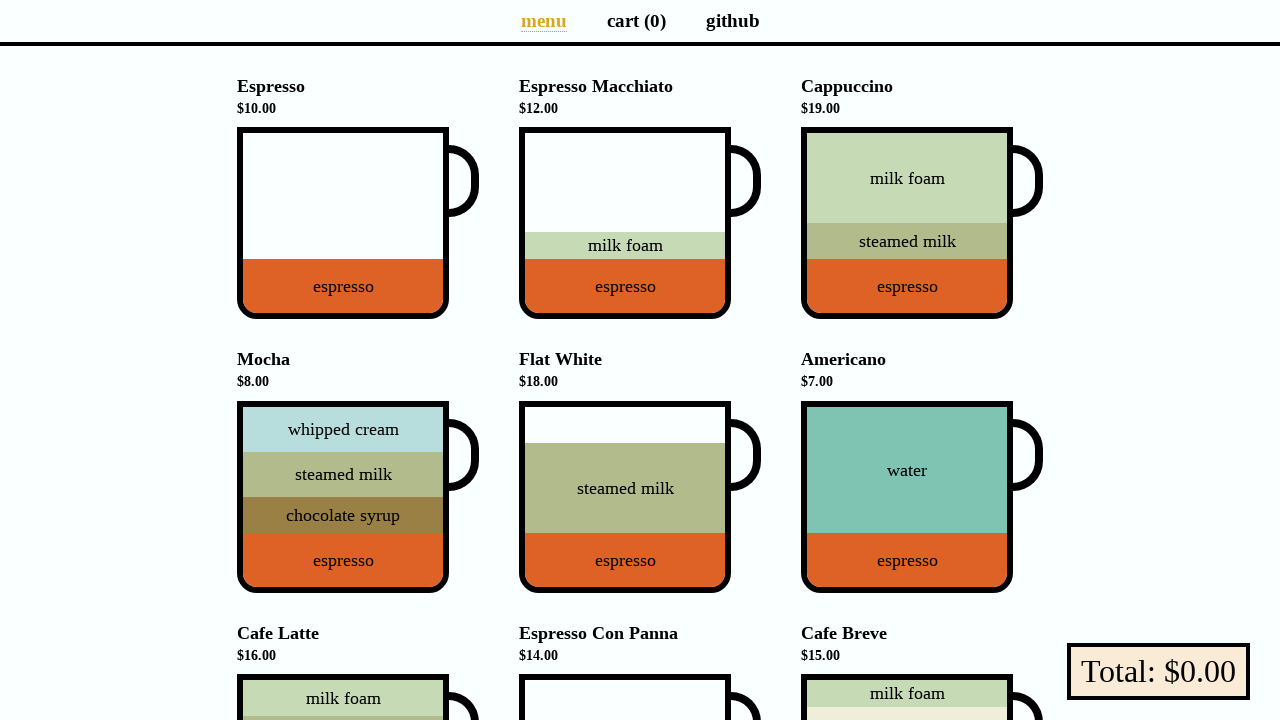

Clicked on espresso item to select it at (343, 497) on xpath=//*[@id="app"]/div[2]/ul/li[4]/div/div/div[1]
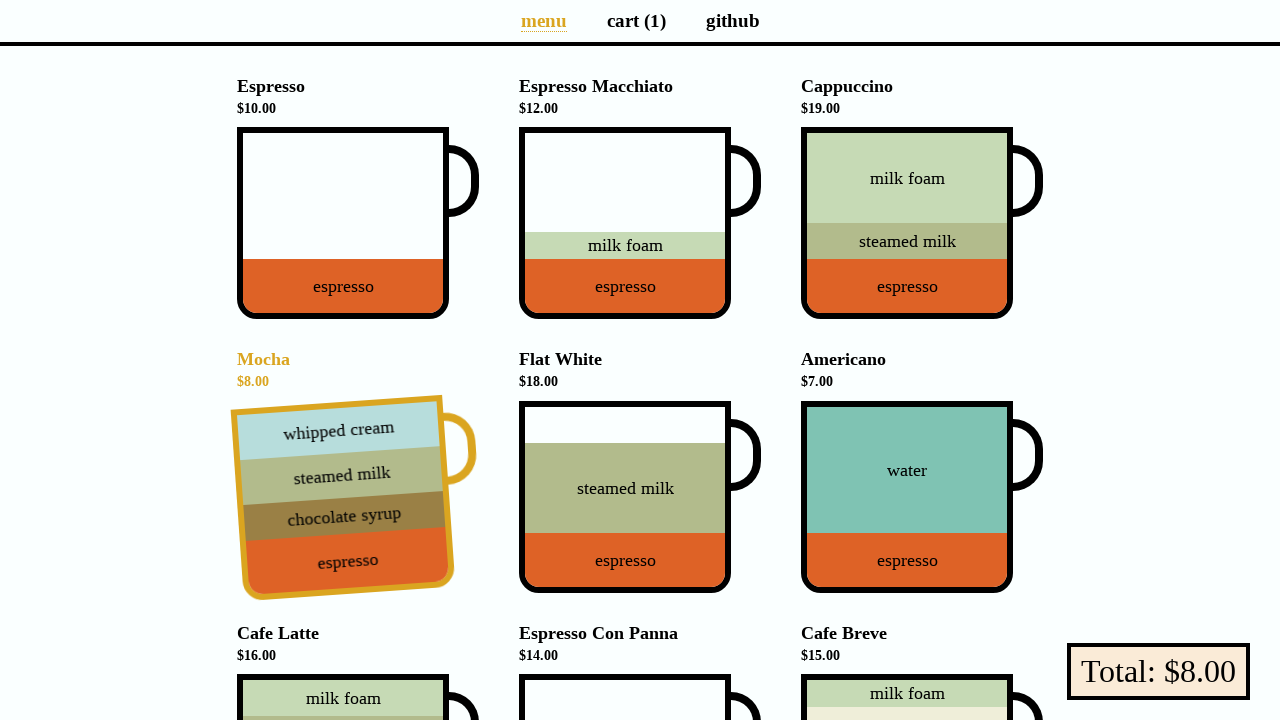

Clicked cart button to view cart at (636, 20) on xpath=//*[@id="app"]/ul/li[2]/a
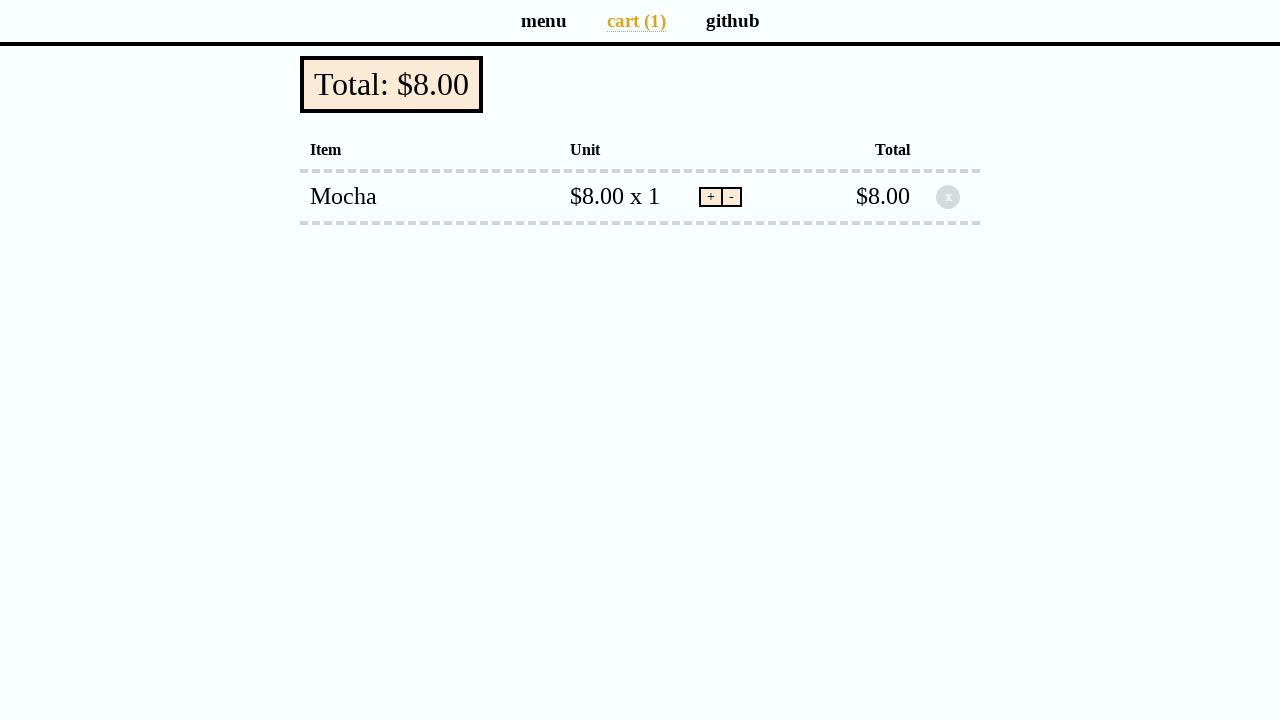

Price element loaded and verified in cart
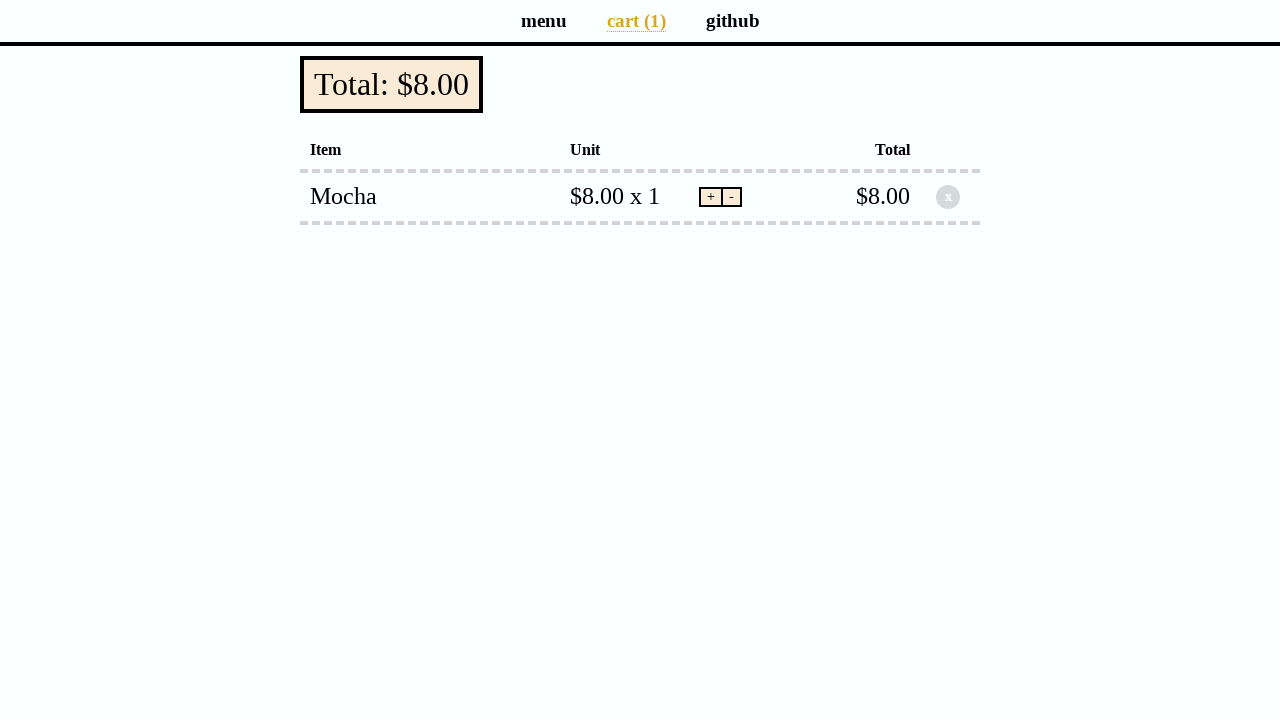

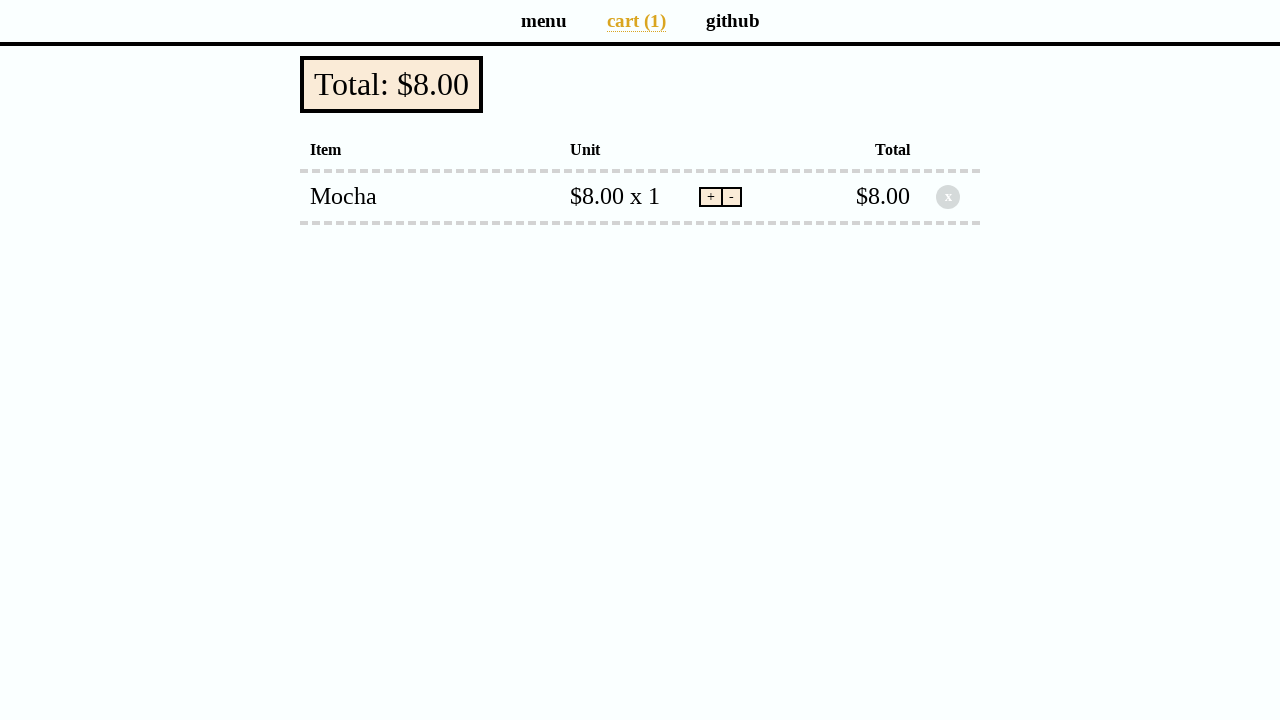